Navigates to GitHub homepage and verifies that the page title contains "GitHub"

Starting URL: https://github.com

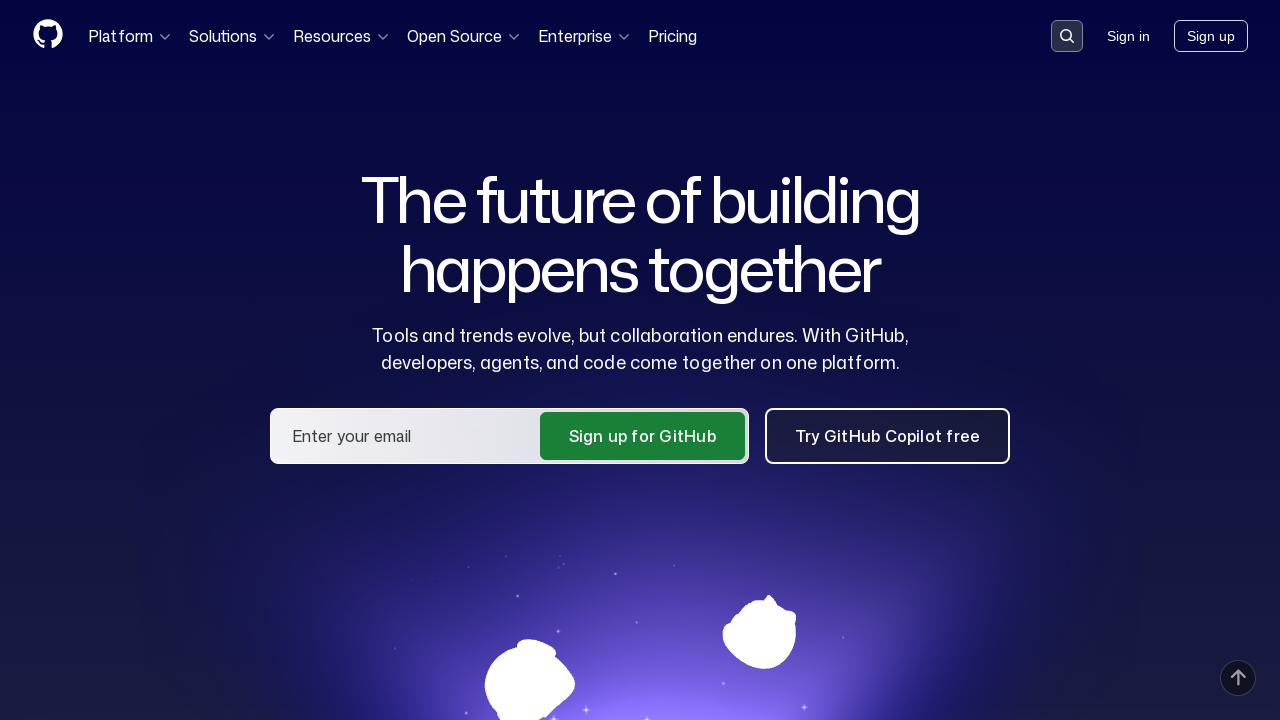

Navigated to GitHub homepage at https://github.com
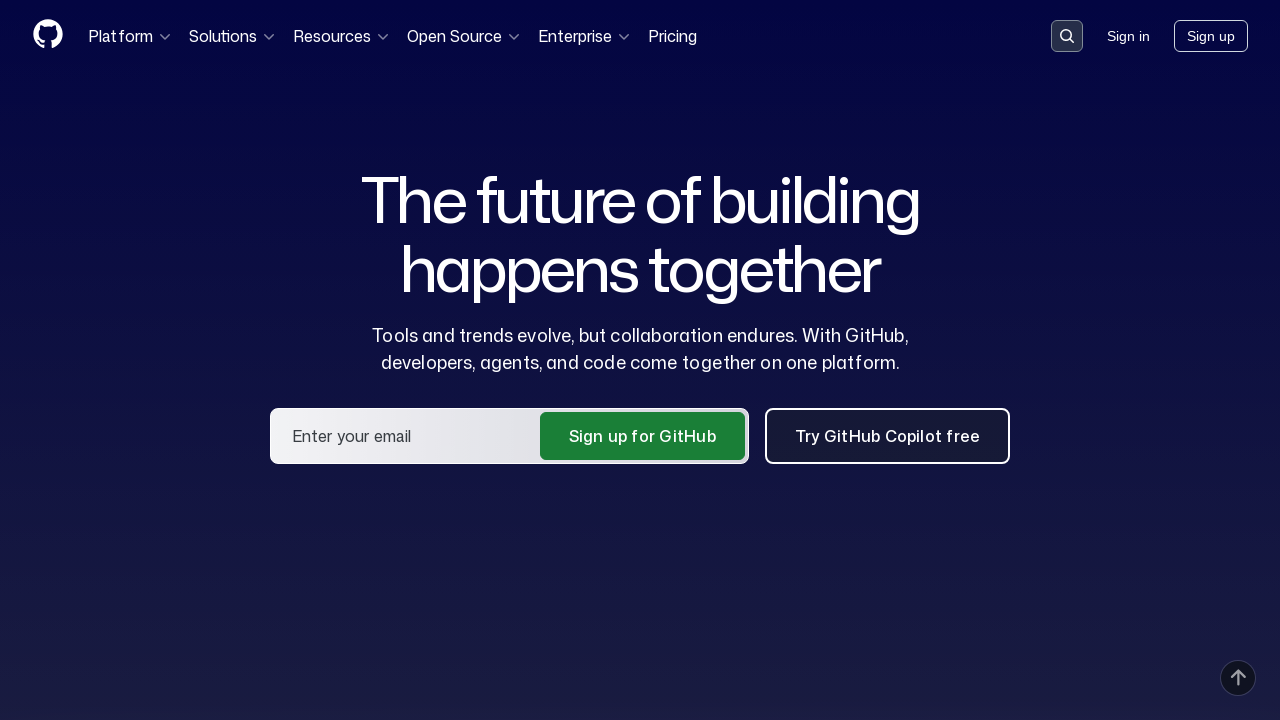

Verified that page title contains 'GitHub'
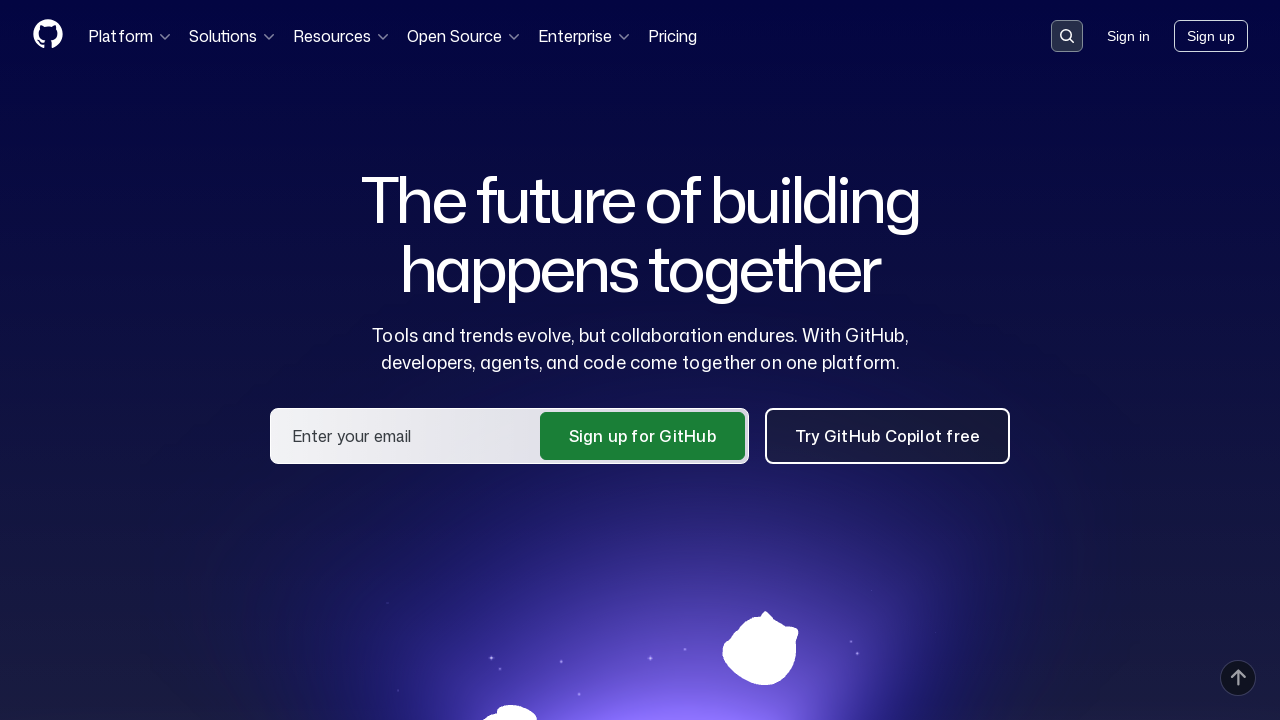

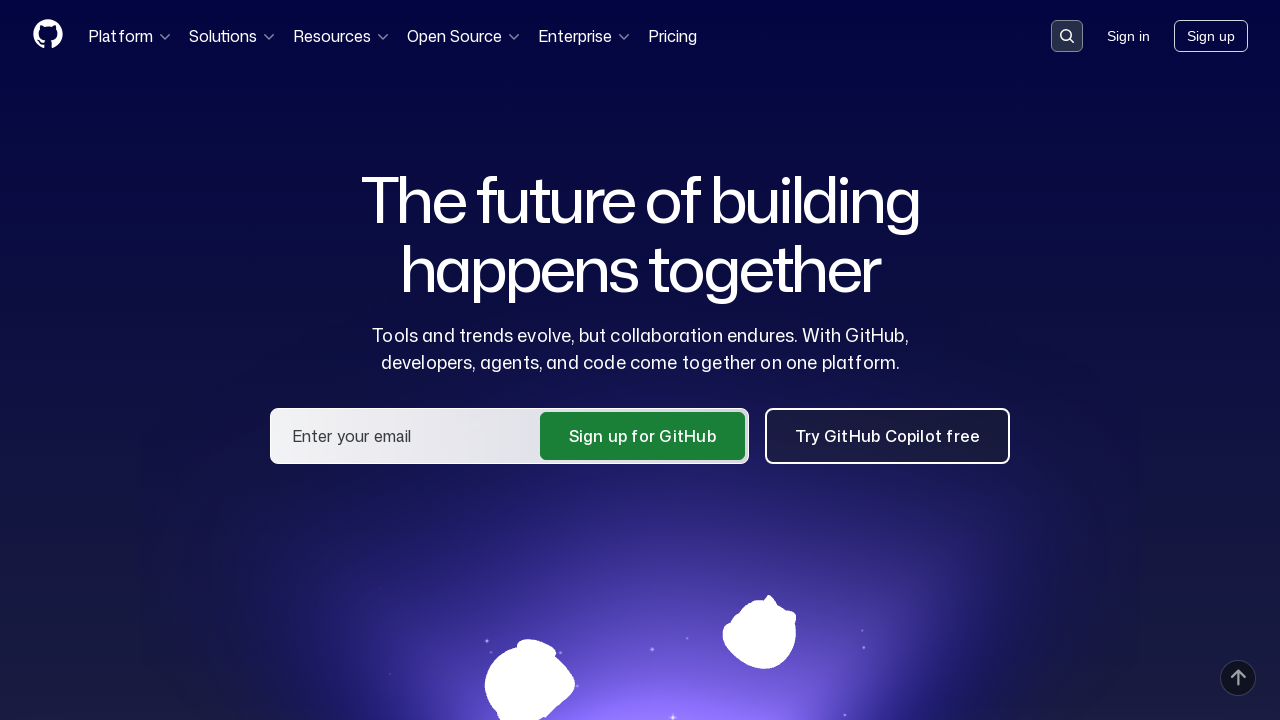